Tests child browser window handling by clicking a blinking text link that opens a new window, switching to the child window, and reading text from an element on the child page.

Starting URL: https://rahulshettyacademy.com/loginpagePractise/#

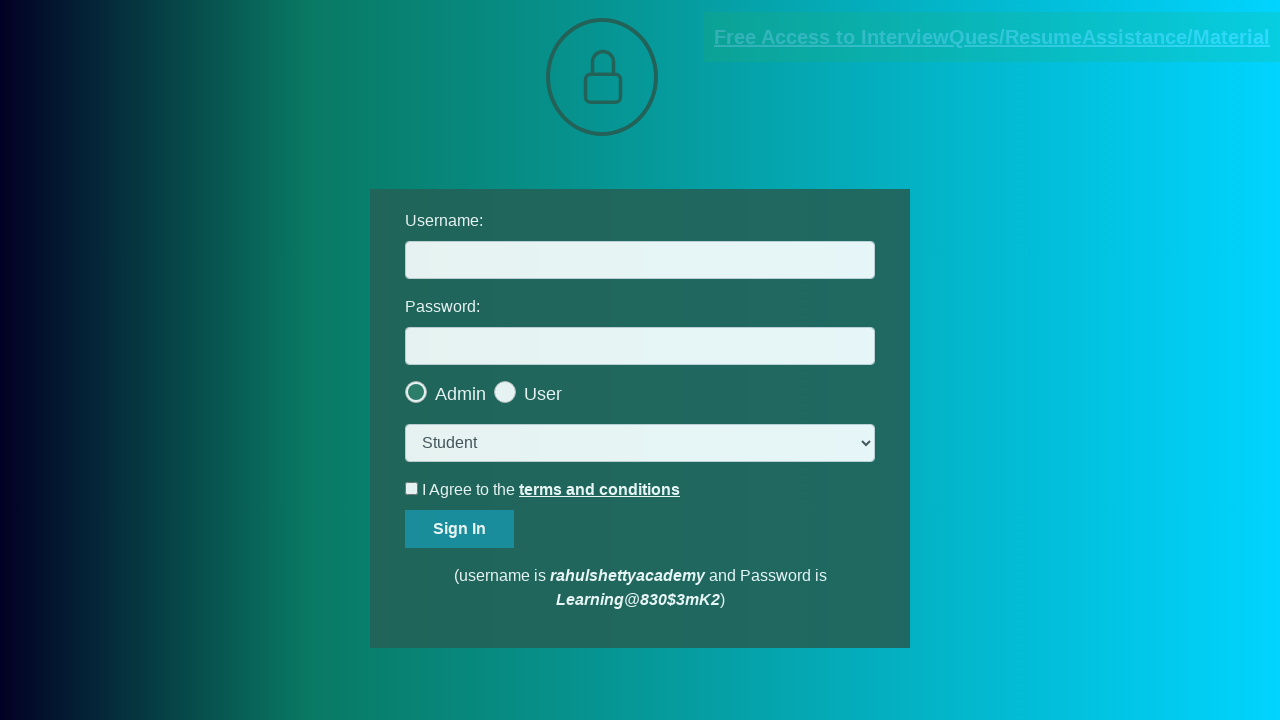

Clicked blinking text link to open child window at (992, 37) on .blinkingText
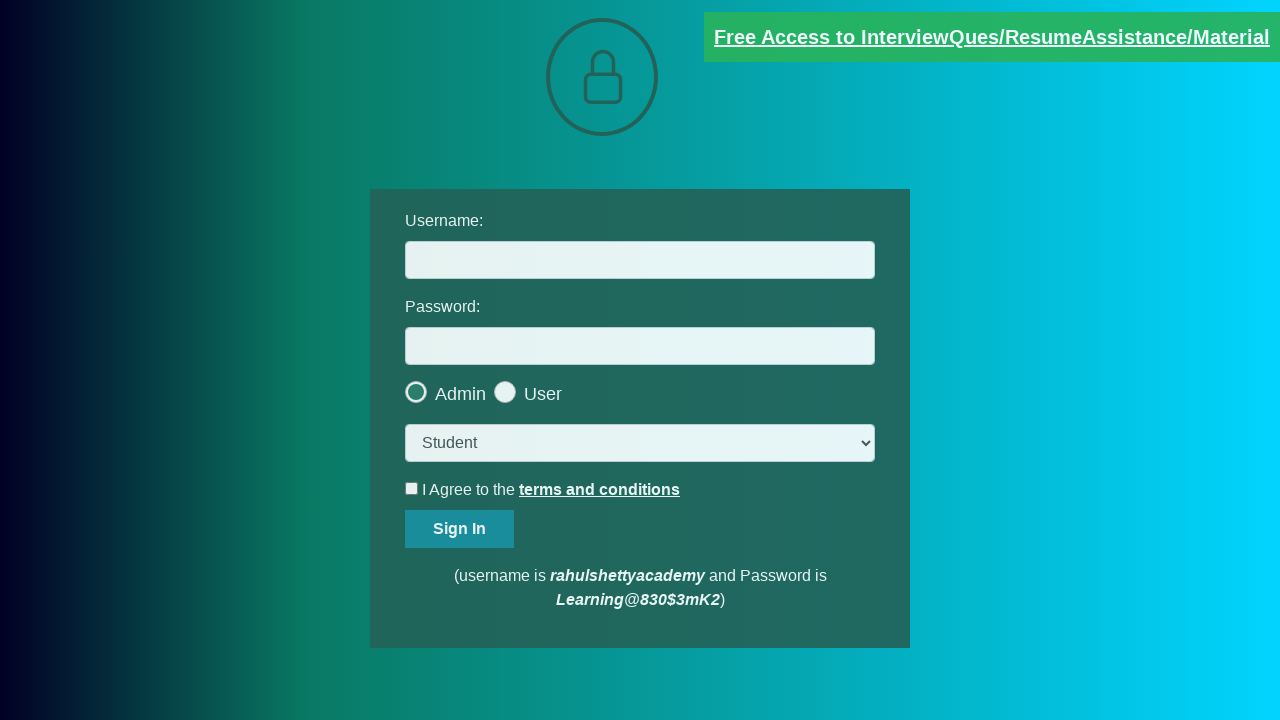

Captured child page reference
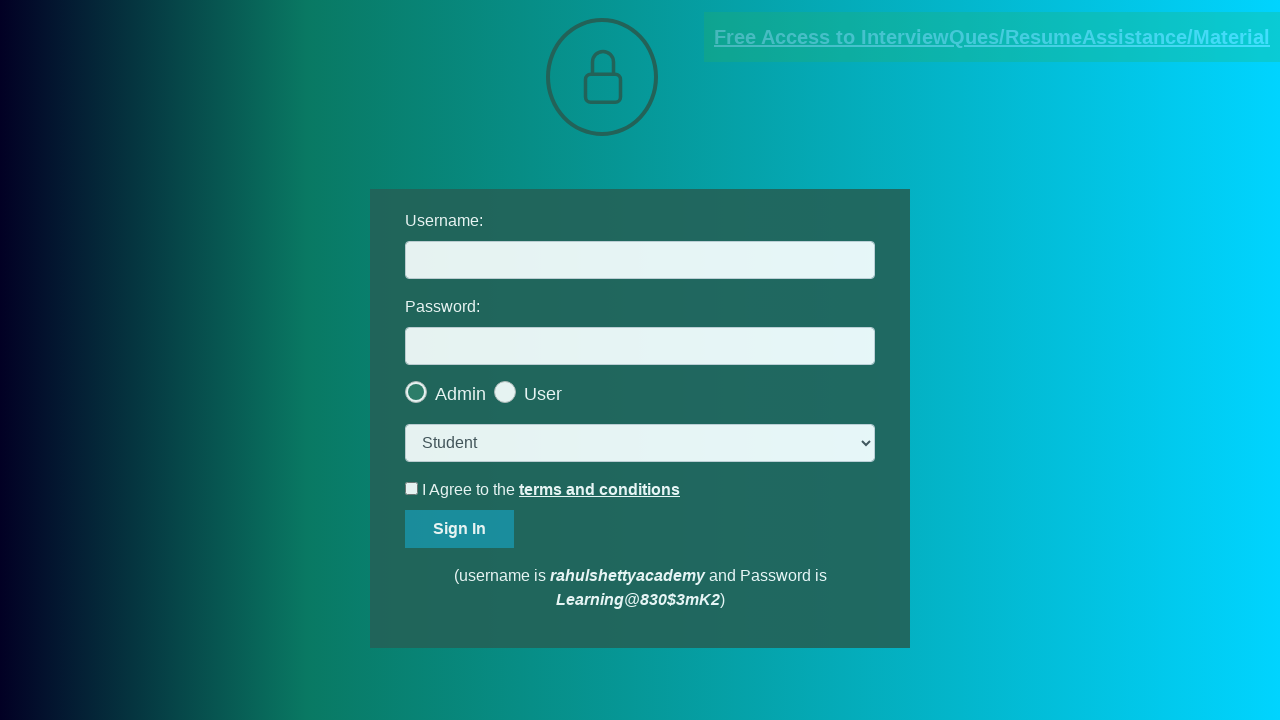

Child page loaded successfully
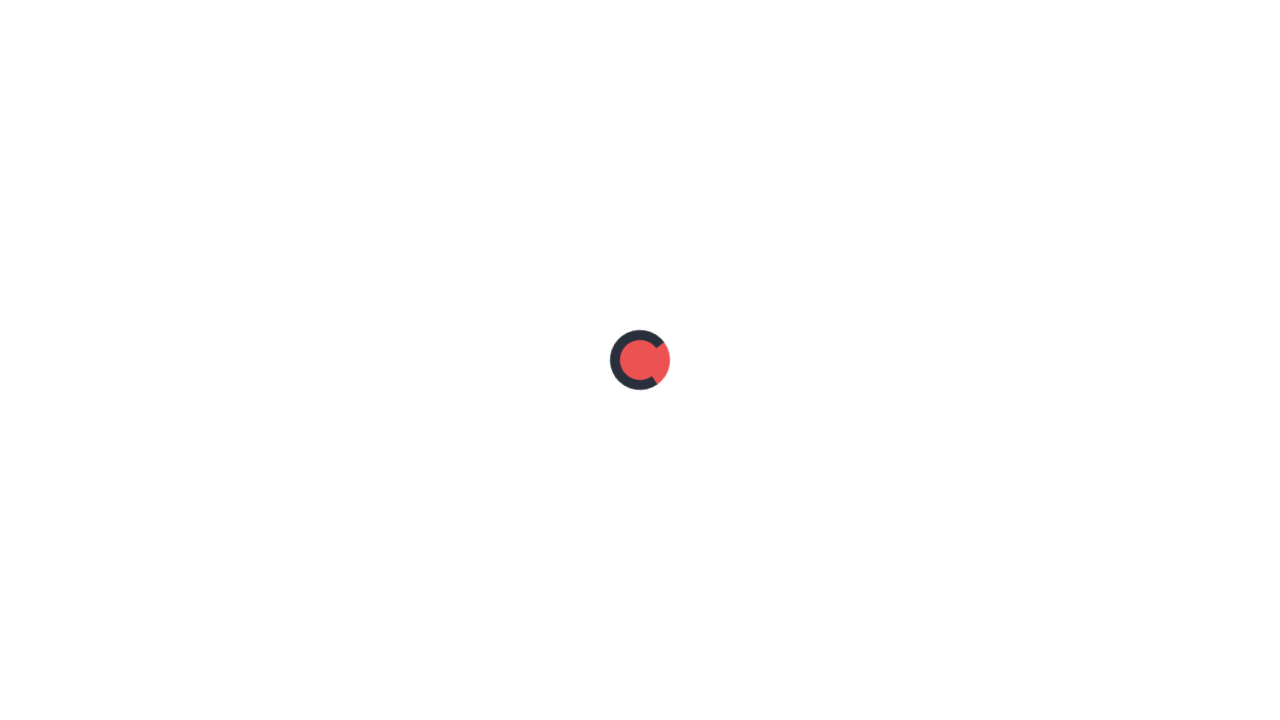

Red paragraph element found on child page
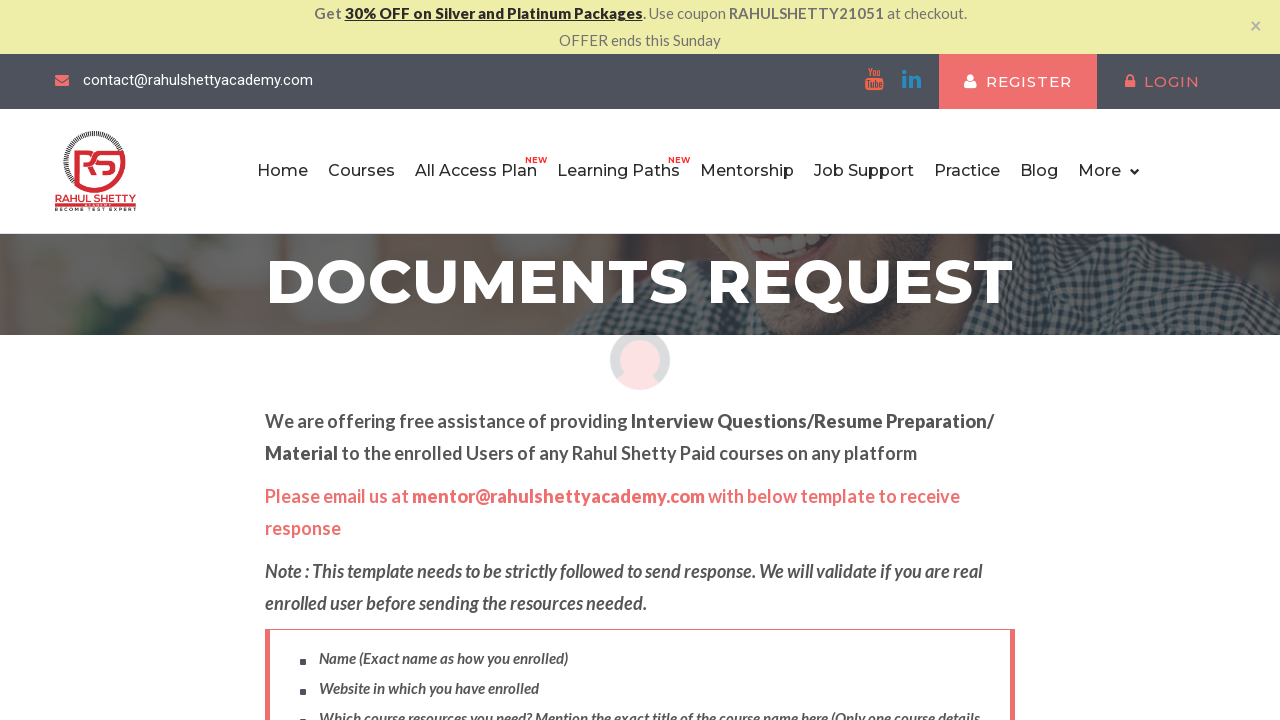

Extracted text content from child page element: 'Please email us at mentor@rahulshettyacademy.com with below template to receive response '
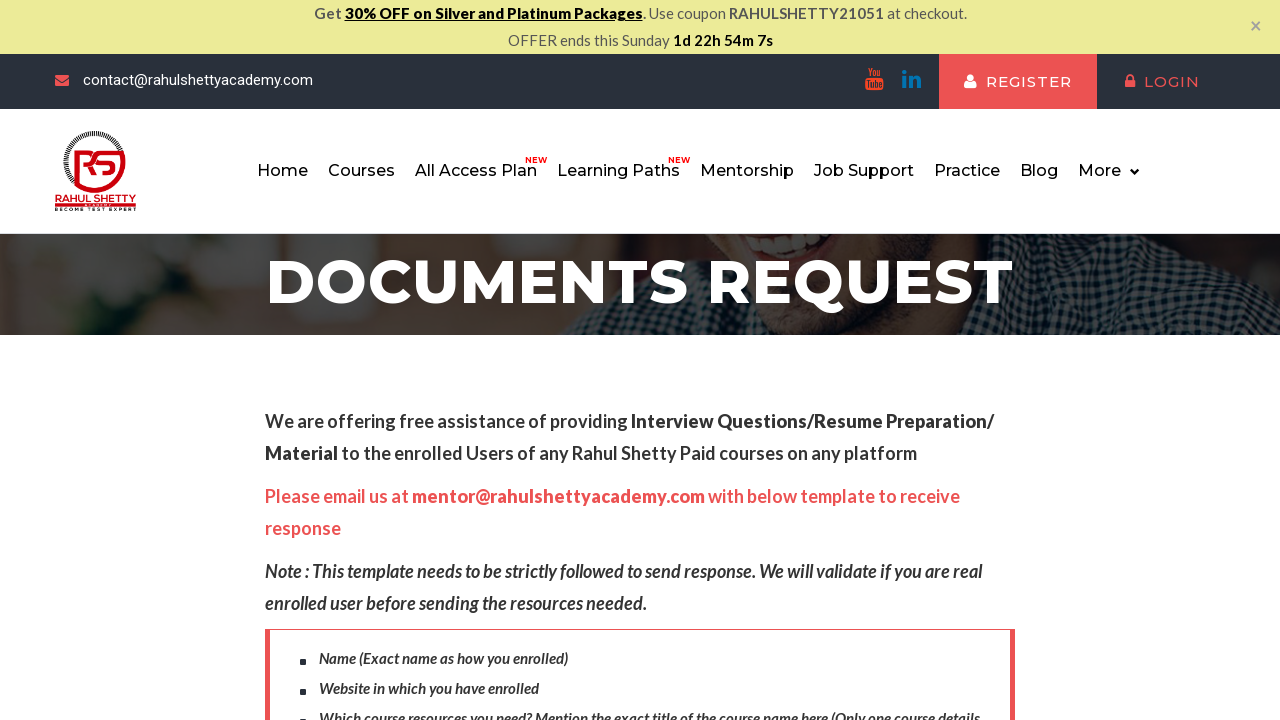

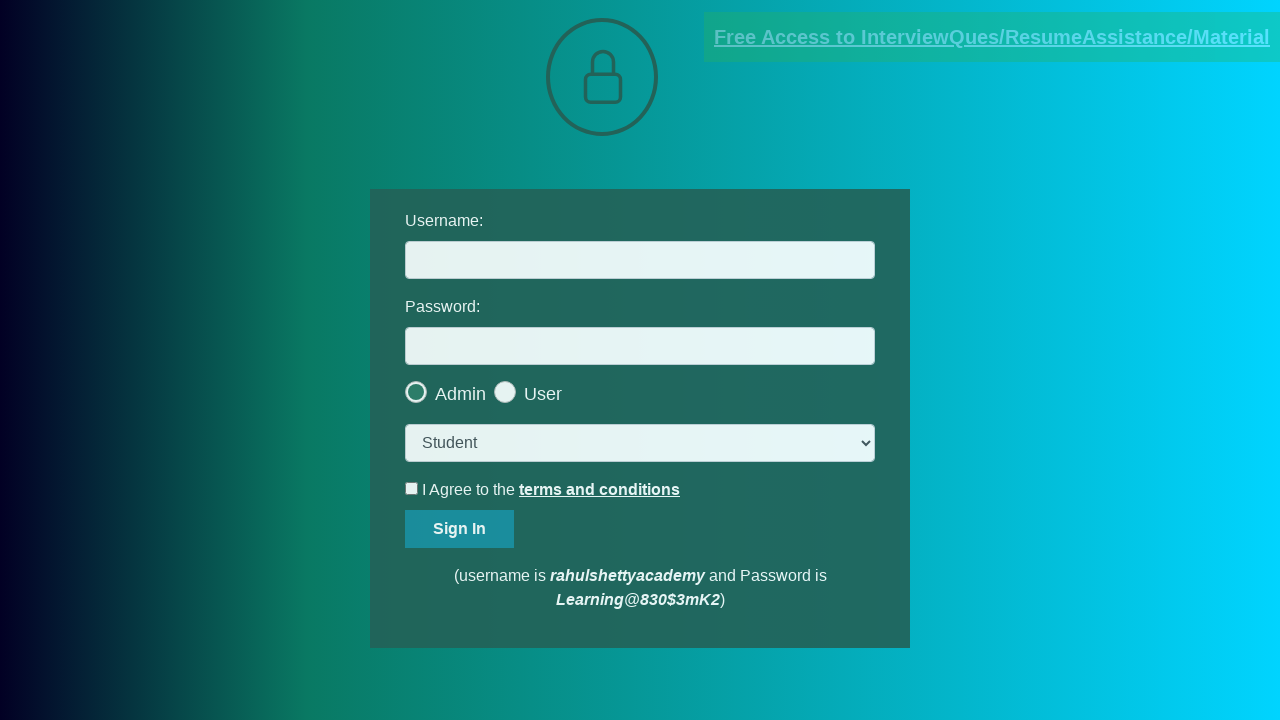